Tests drag and drop functionality by dragging column A to column B on the Herokuapp demo page

Starting URL: http://the-internet.herokuapp.com/drag_and_drop

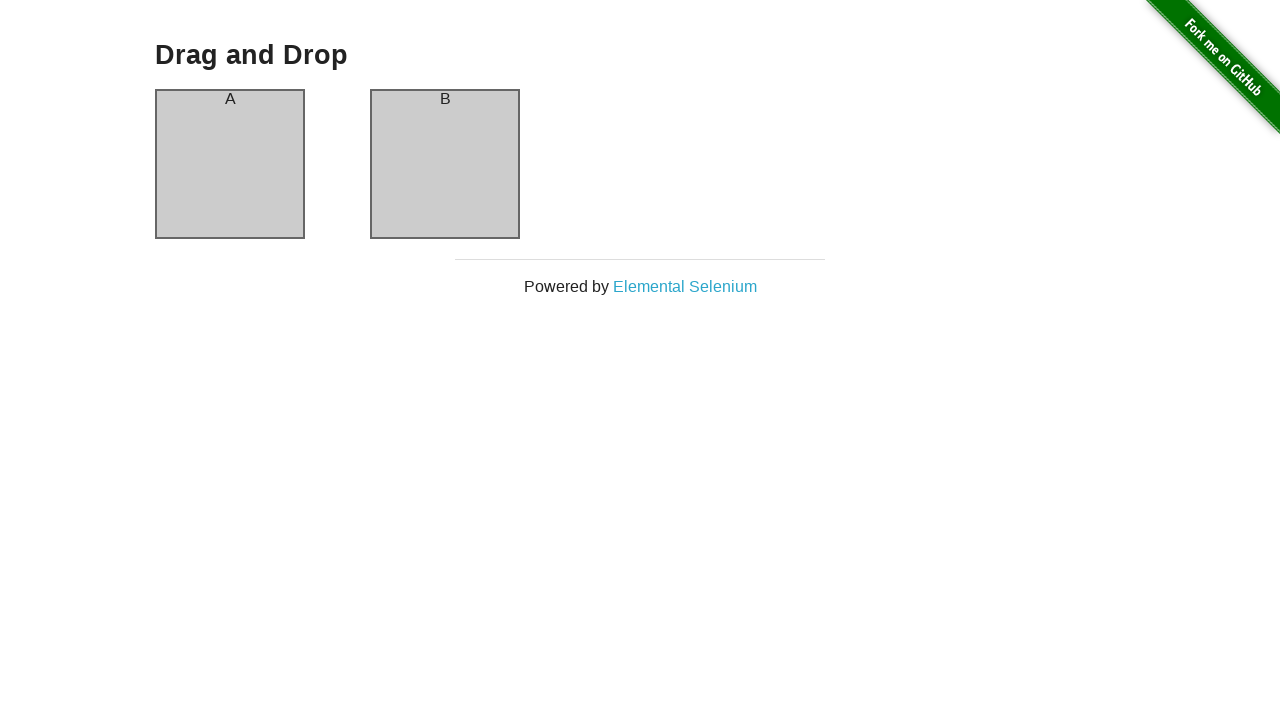

Located column A element
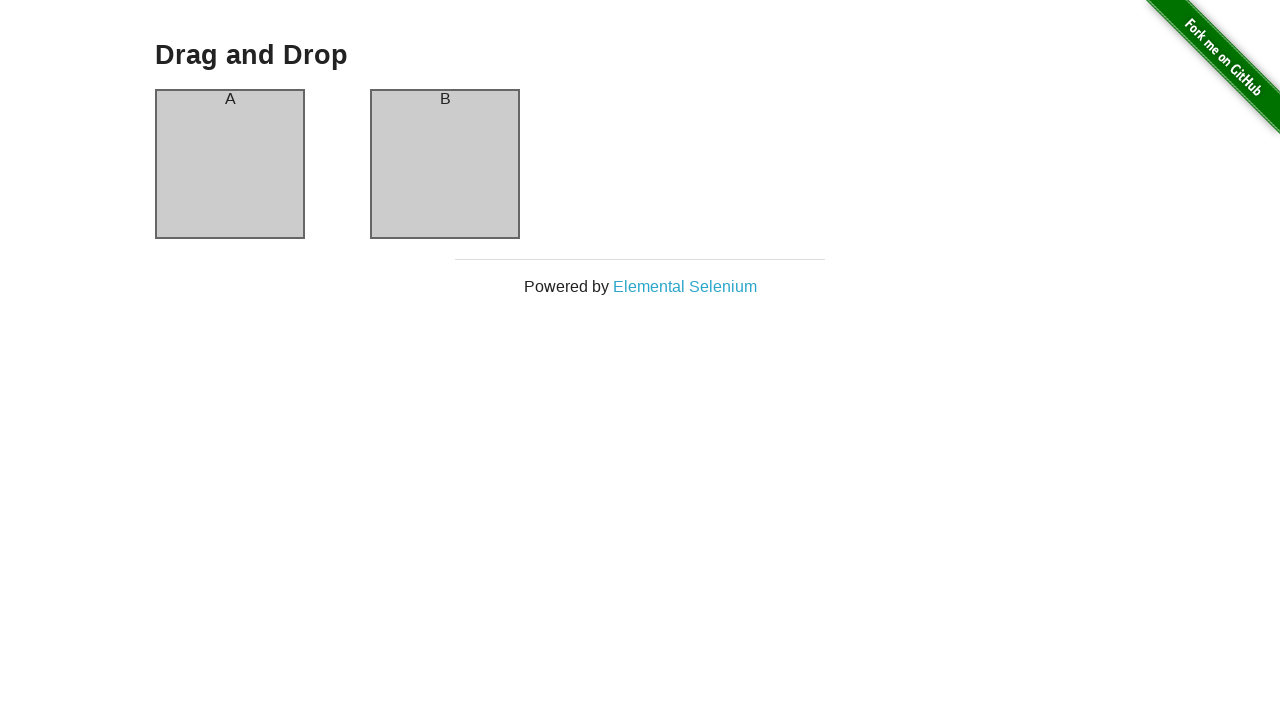

Located column B element
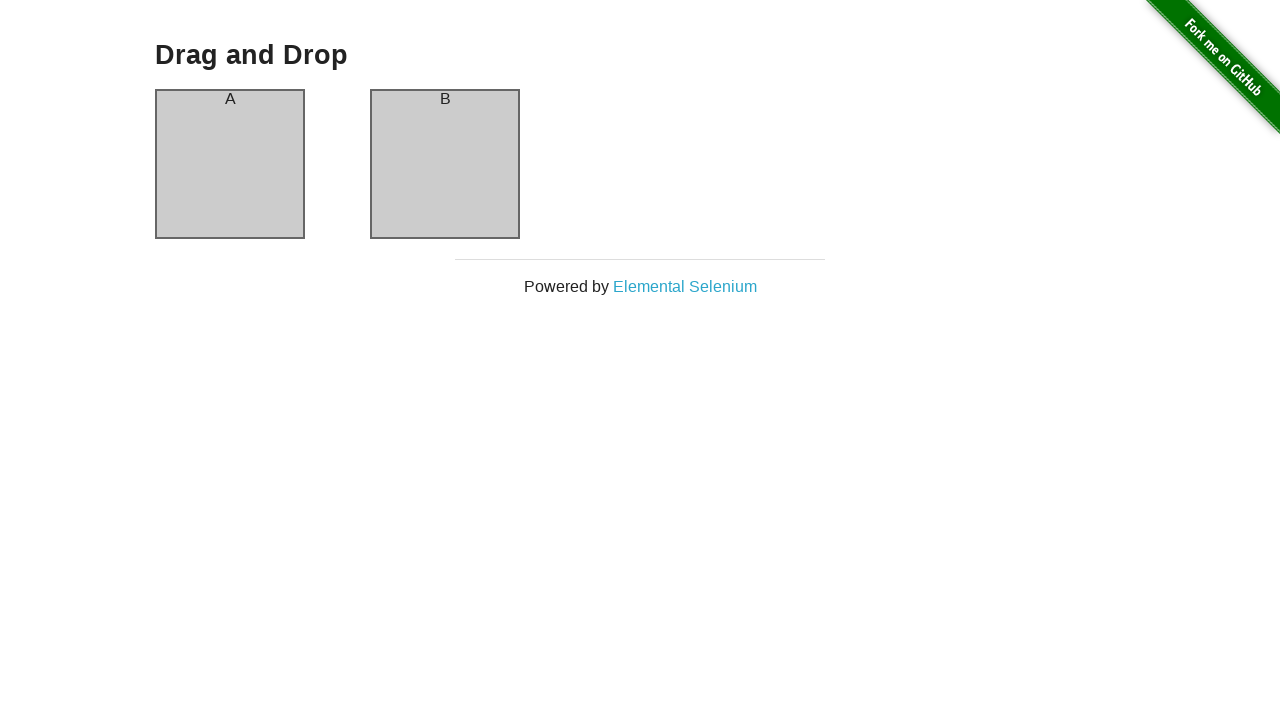

Dragged column A to column B at (445, 164)
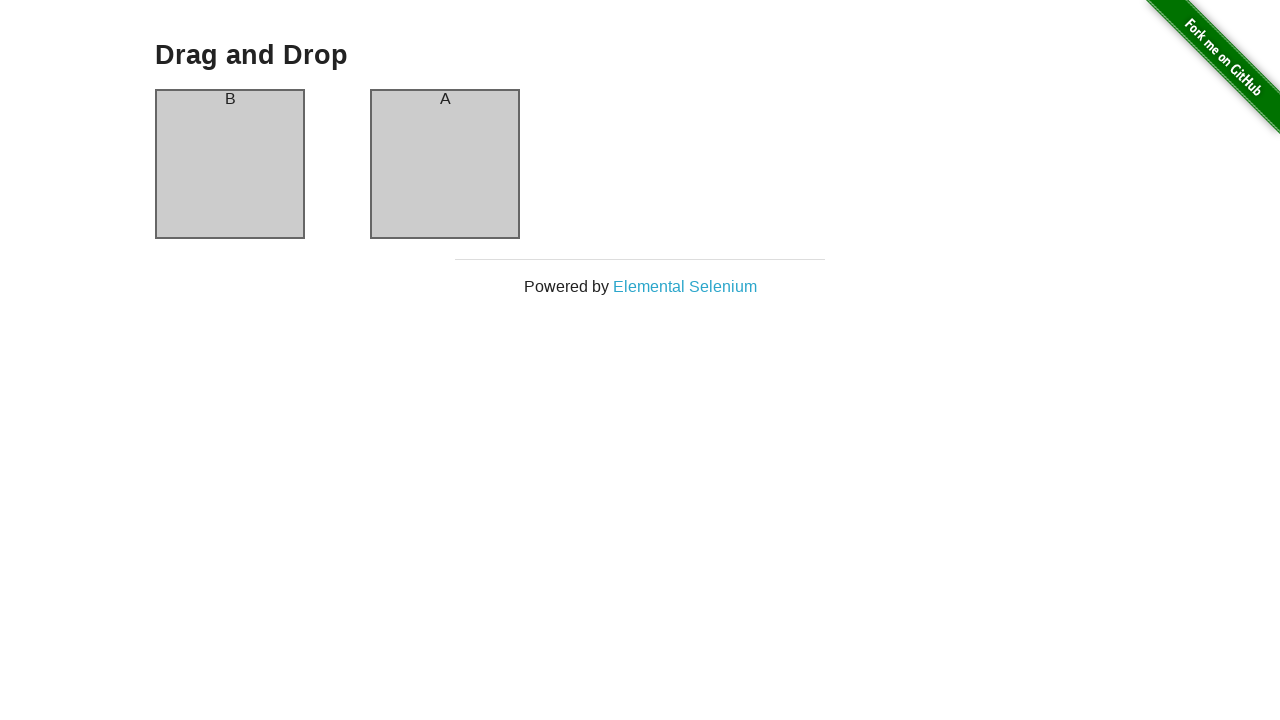

Waited for drag and drop animation to complete
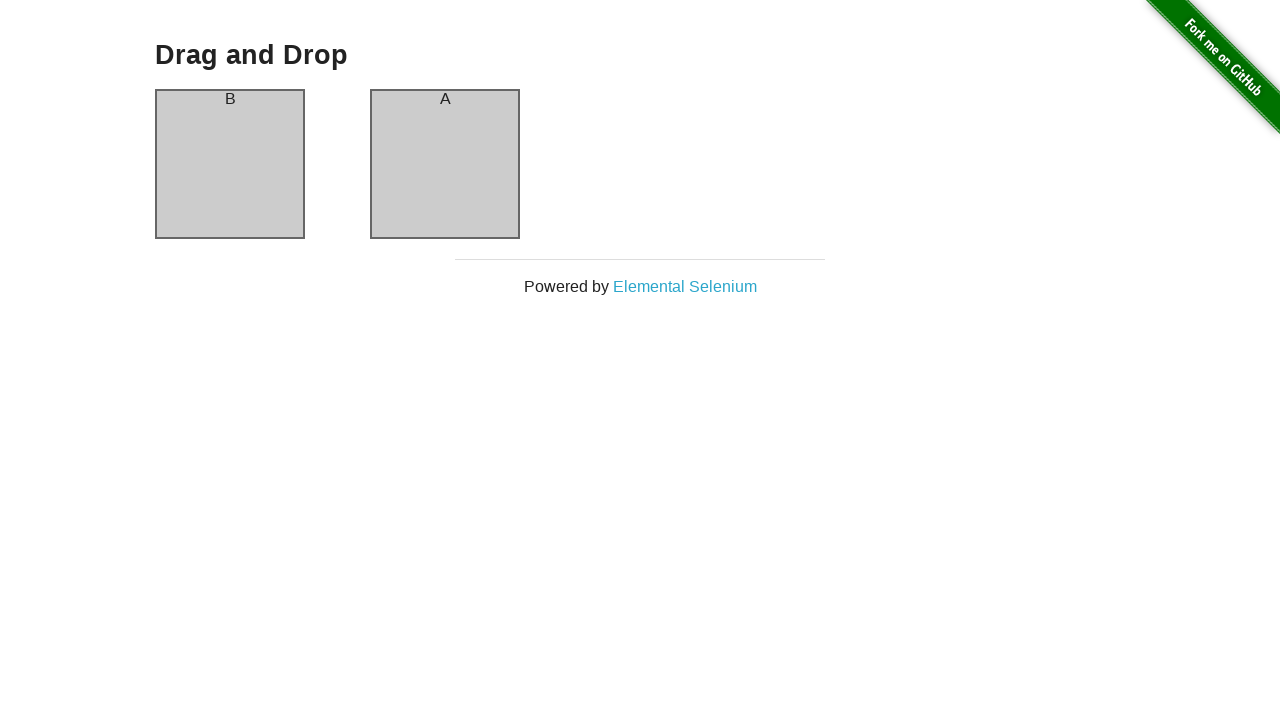

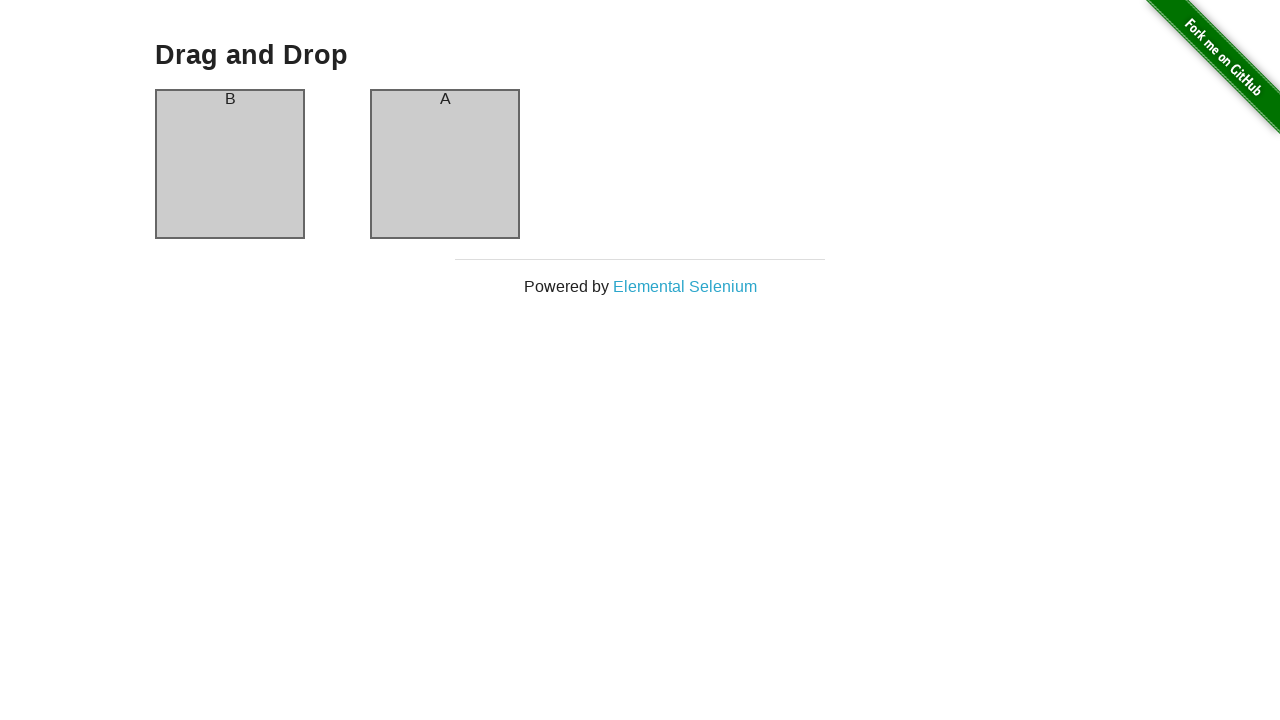